Tests alert handling by clicking button to trigger alert and accepting it

Starting URL: https://testautomationpractice.blogspot.com/

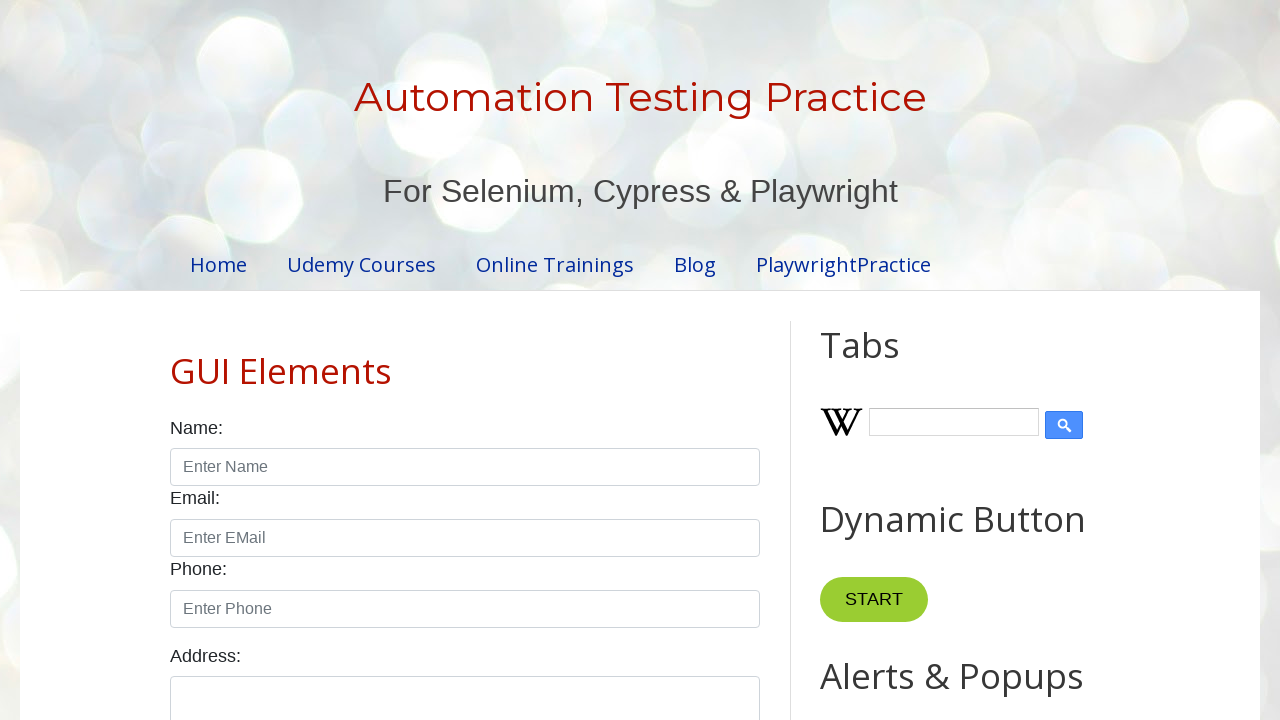

Set up dialog handler to accept alerts
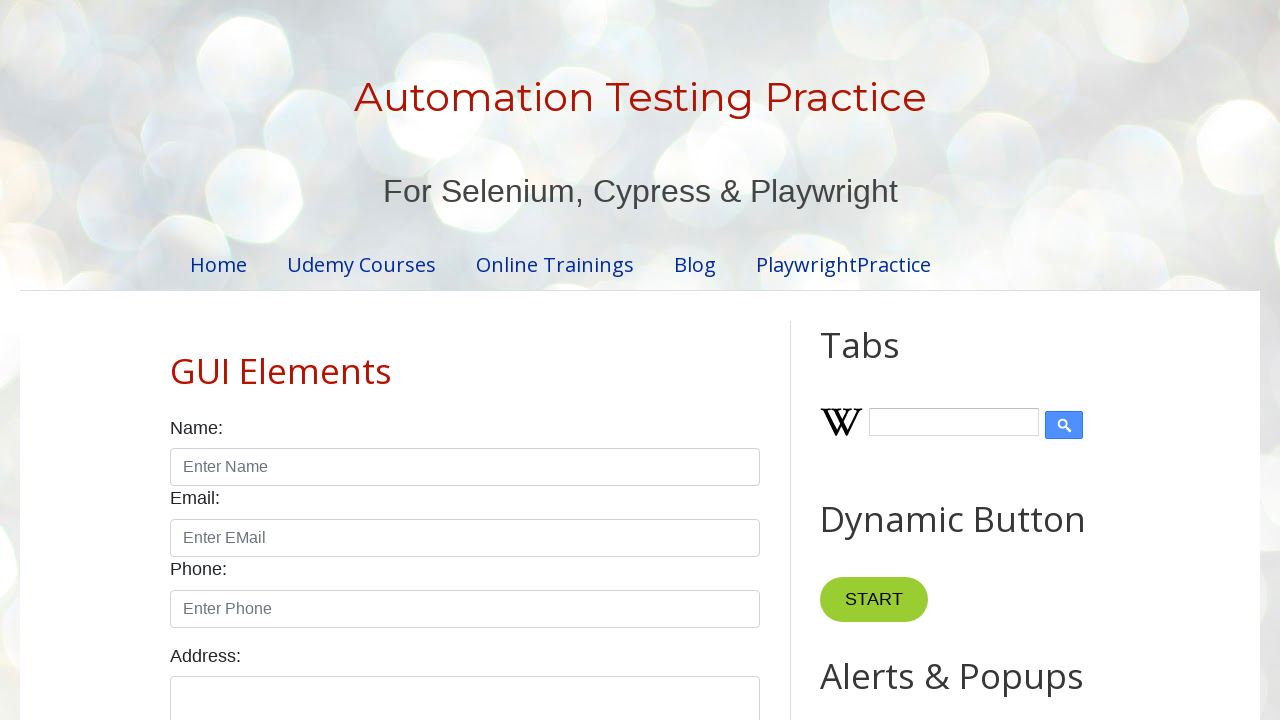

Clicked button to trigger alert at (888, 361) on xpath=//*[@id='HTML9']/div[1]/button
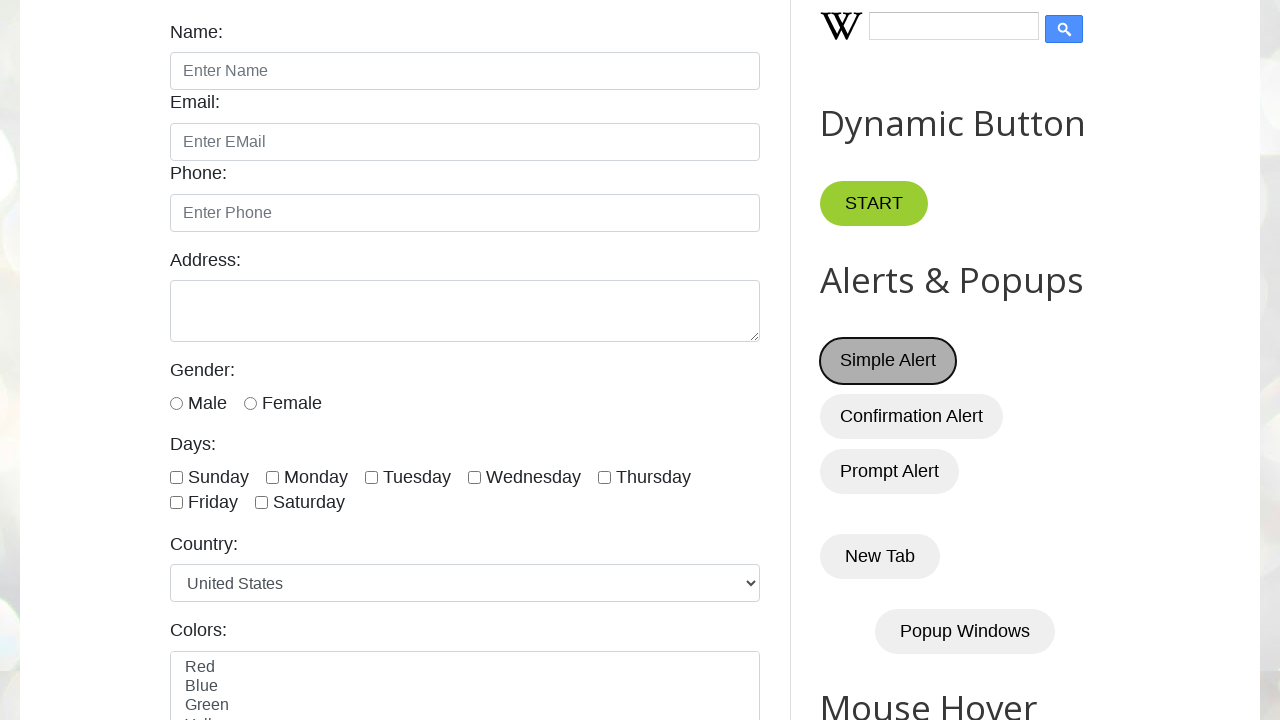

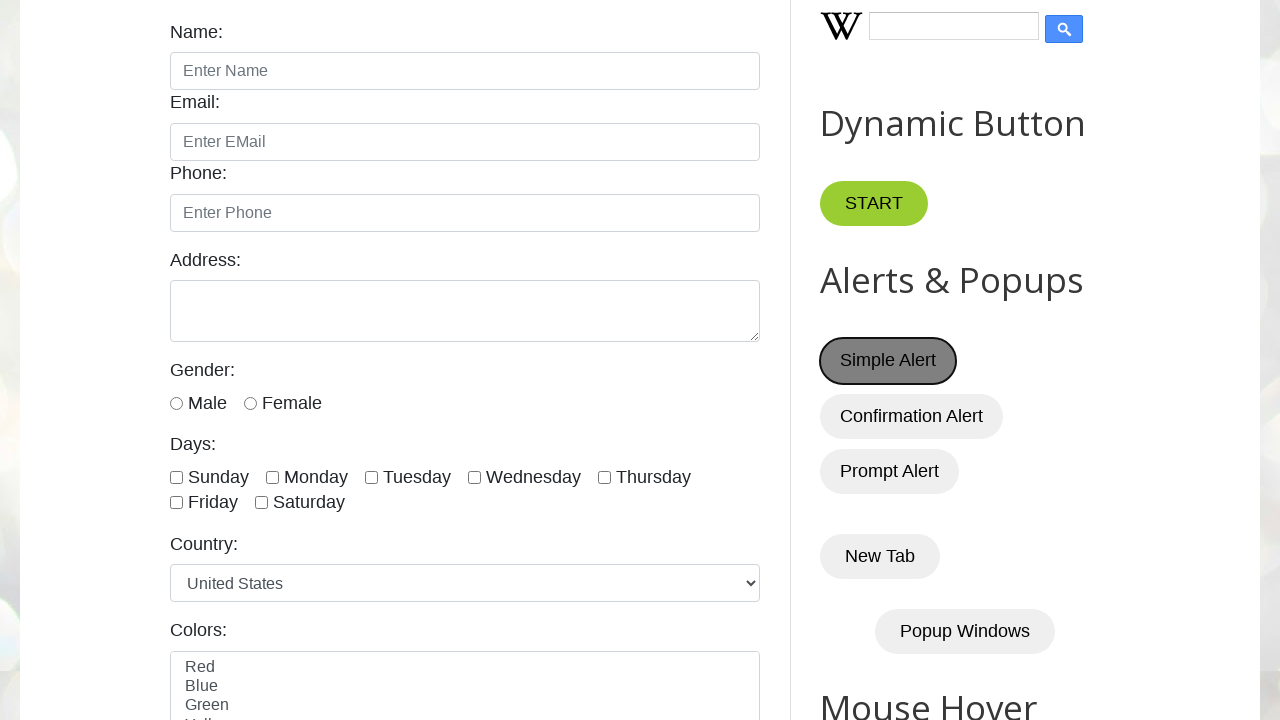